Tests handling JavaScript alerts including information alert, confirmation alert, and prompt alert

Starting URL: https://bonigarcia.dev/selenium-webdriver-java/dialog-boxes.html

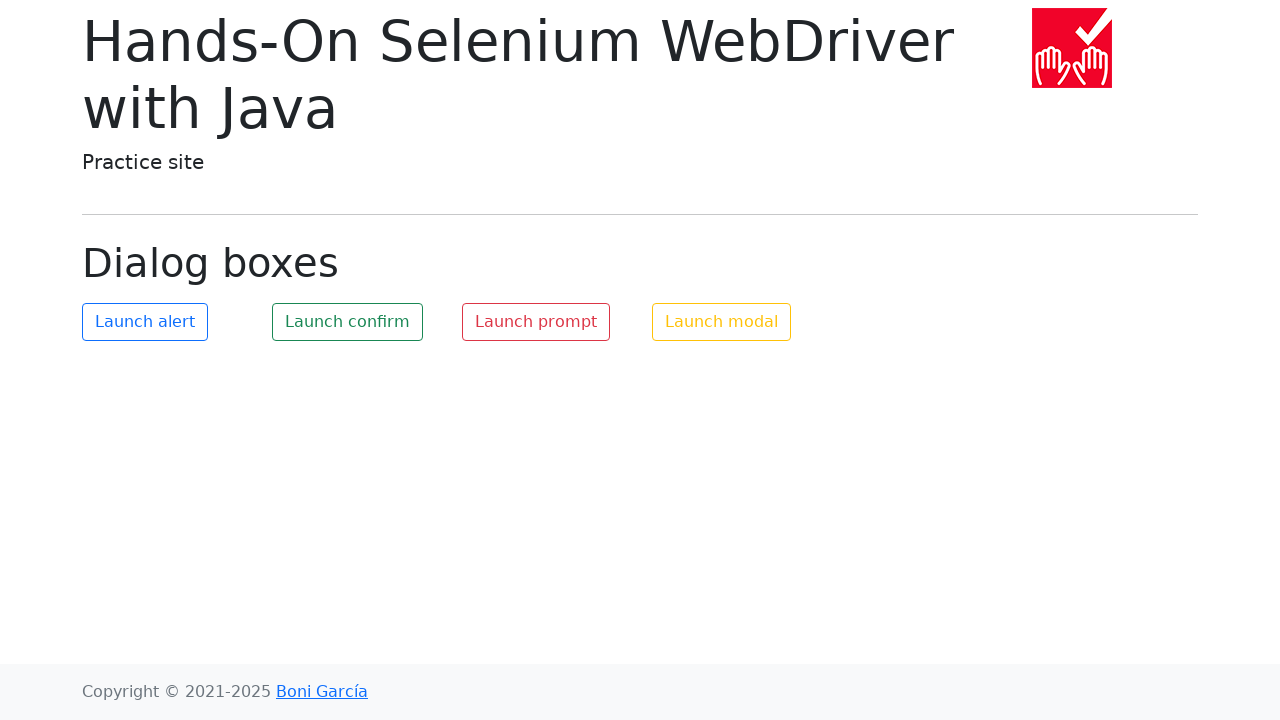

Clicked button to trigger information alert at (145, 322) on #my-alert
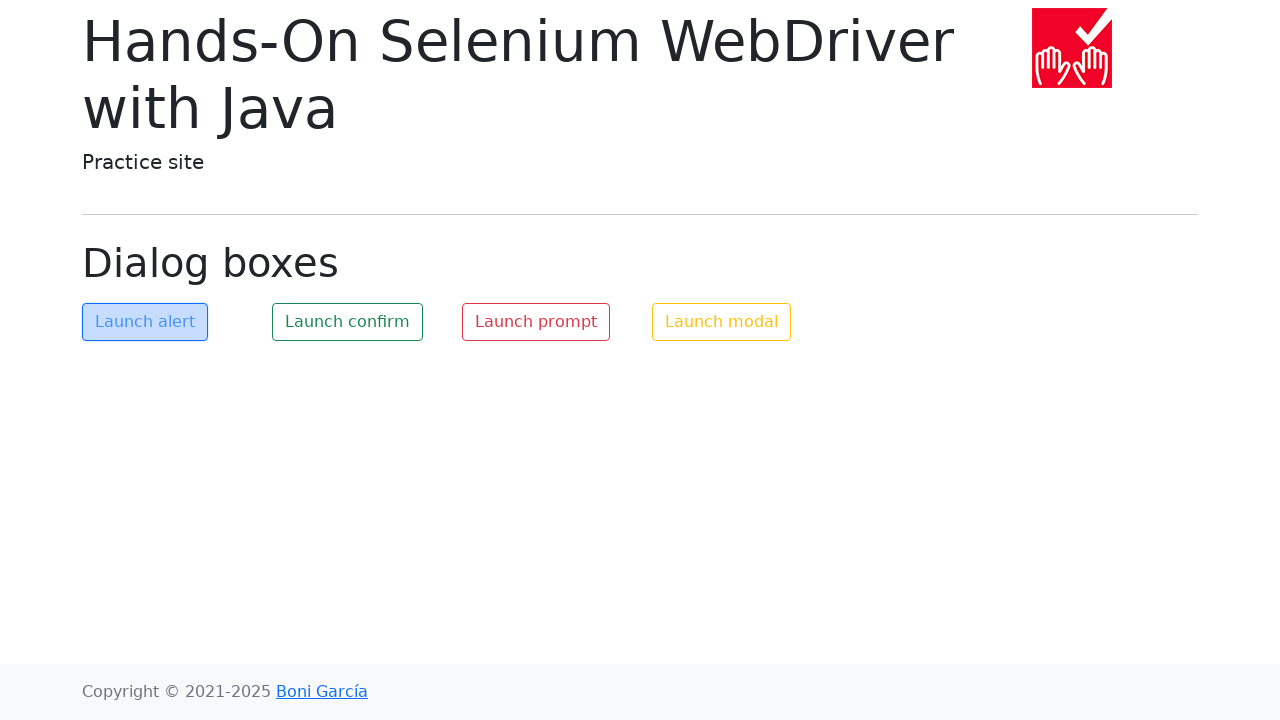

Set up dialog handler to accept information alert
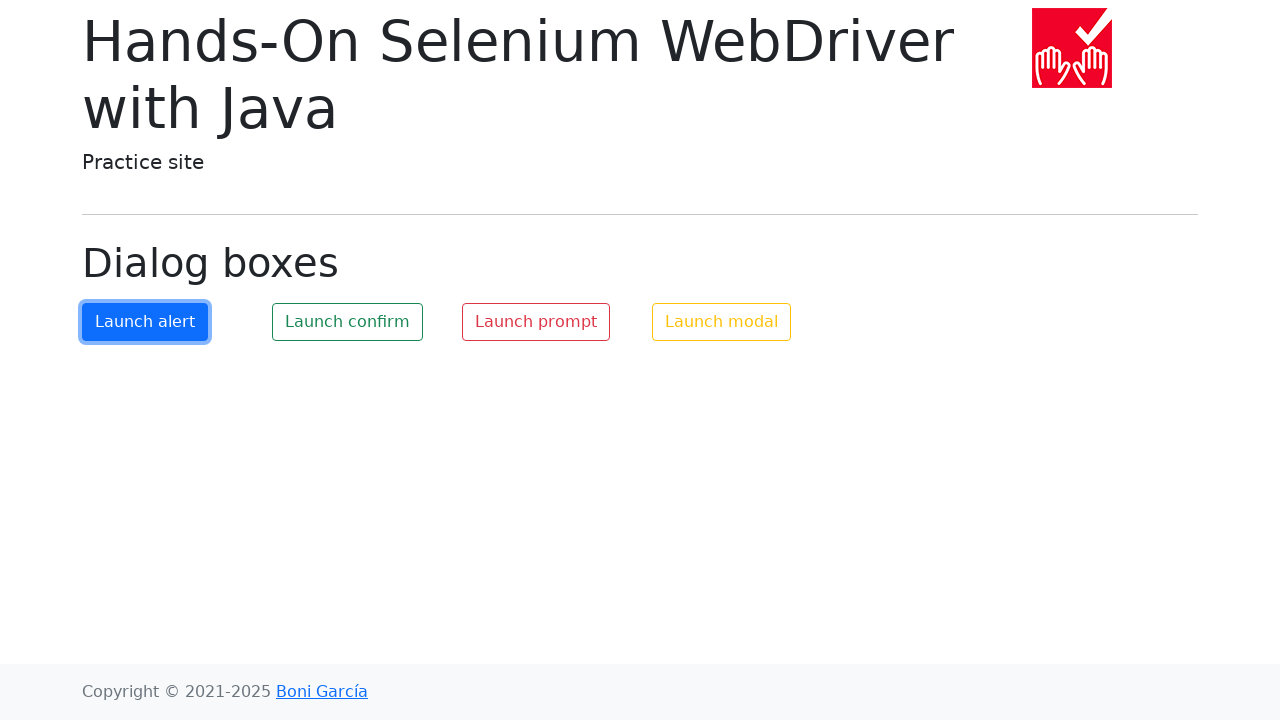

Waited for information alert to be handled
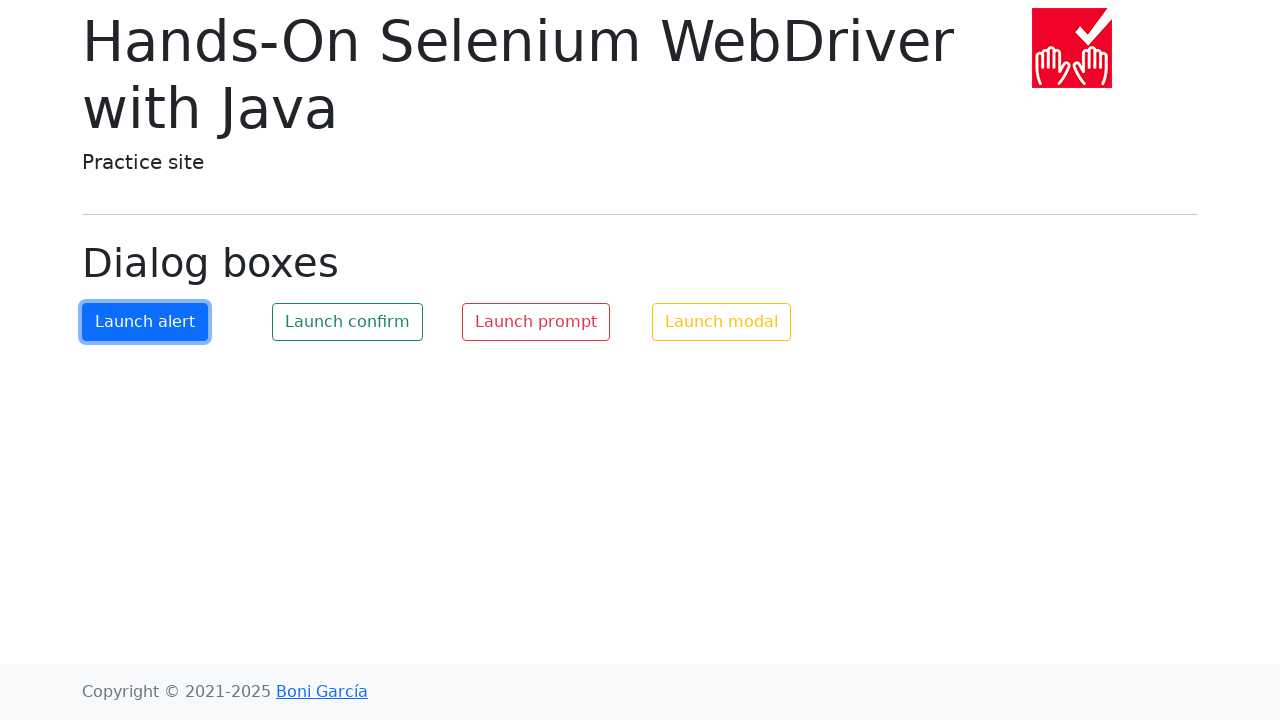

Set up dialog handler to dismiss confirmation alert
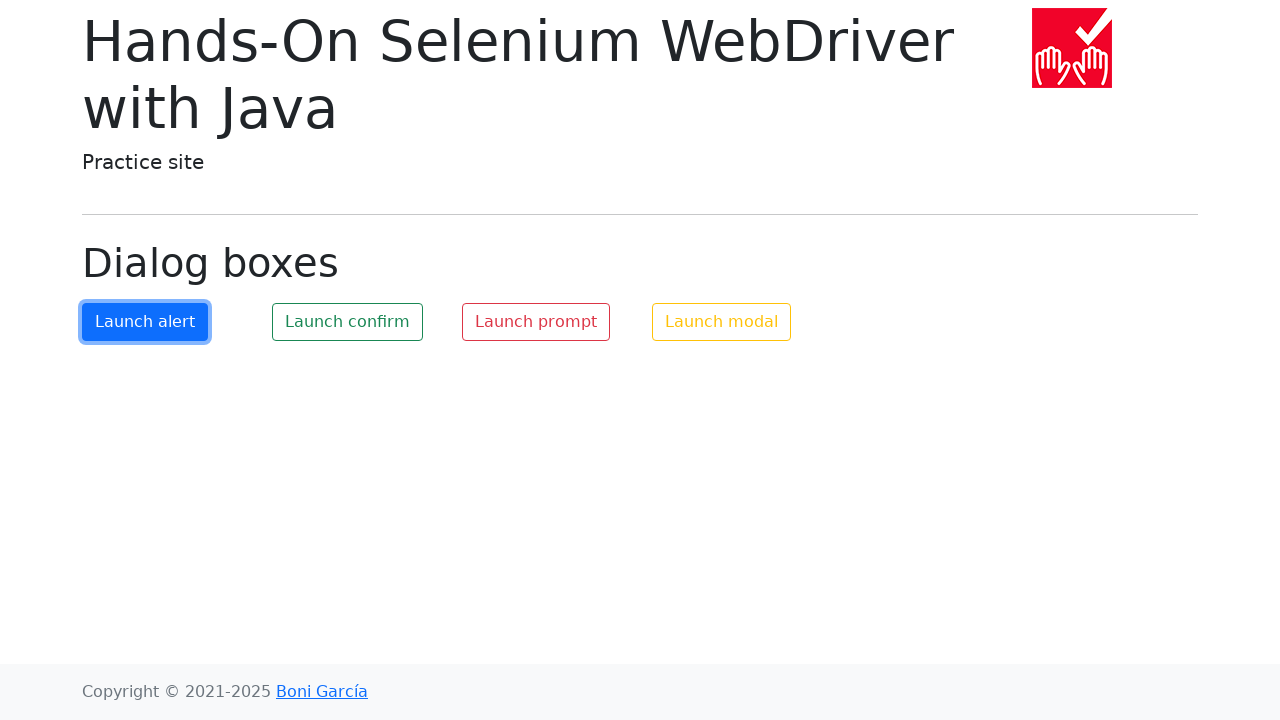

Clicked button to trigger confirmation alert at (348, 322) on #my-confirm
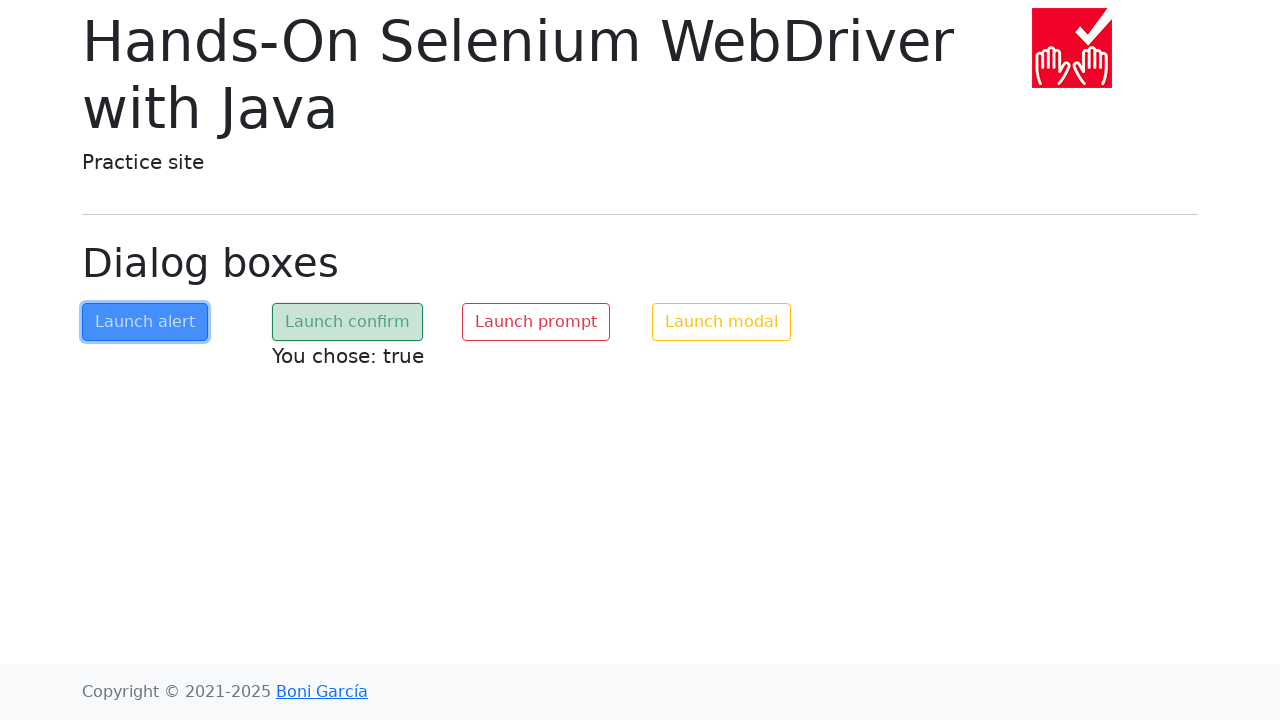

Waited for confirmation alert to be dismissed
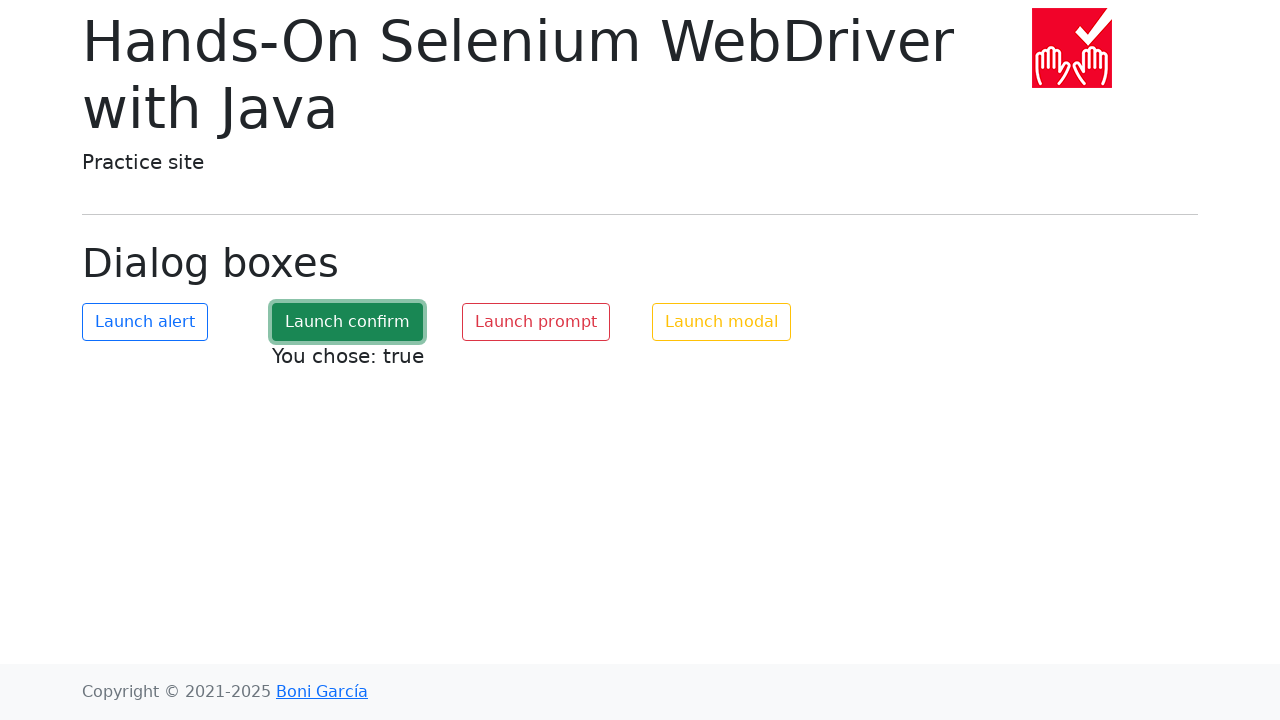

Set up dialog handler to accept prompt alert with text 'Hello Selenium'
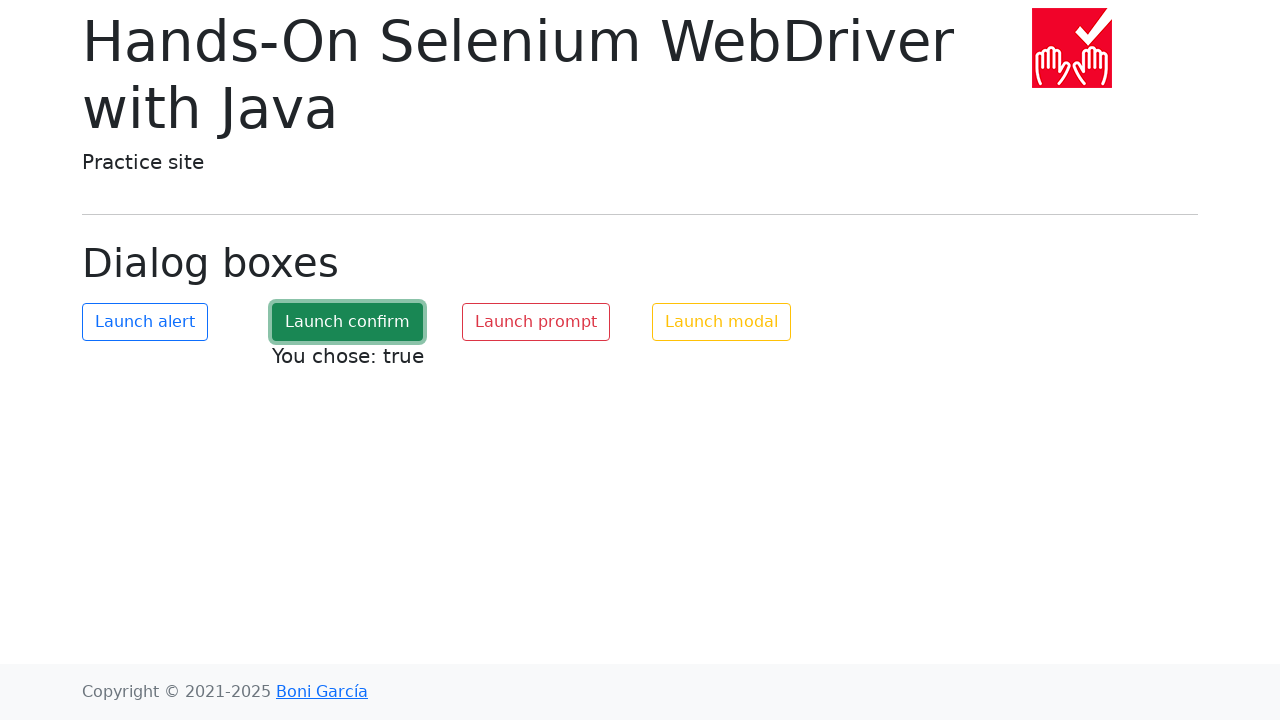

Clicked button to trigger prompt alert at (536, 322) on #my-prompt
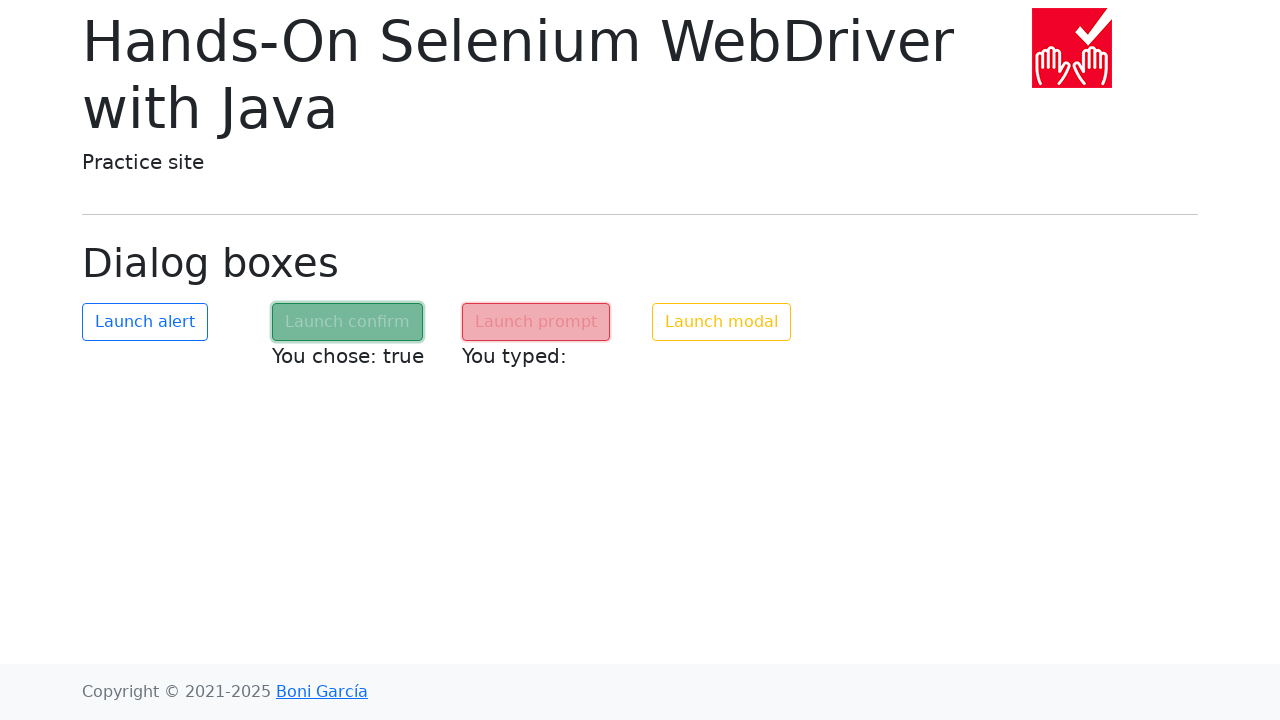

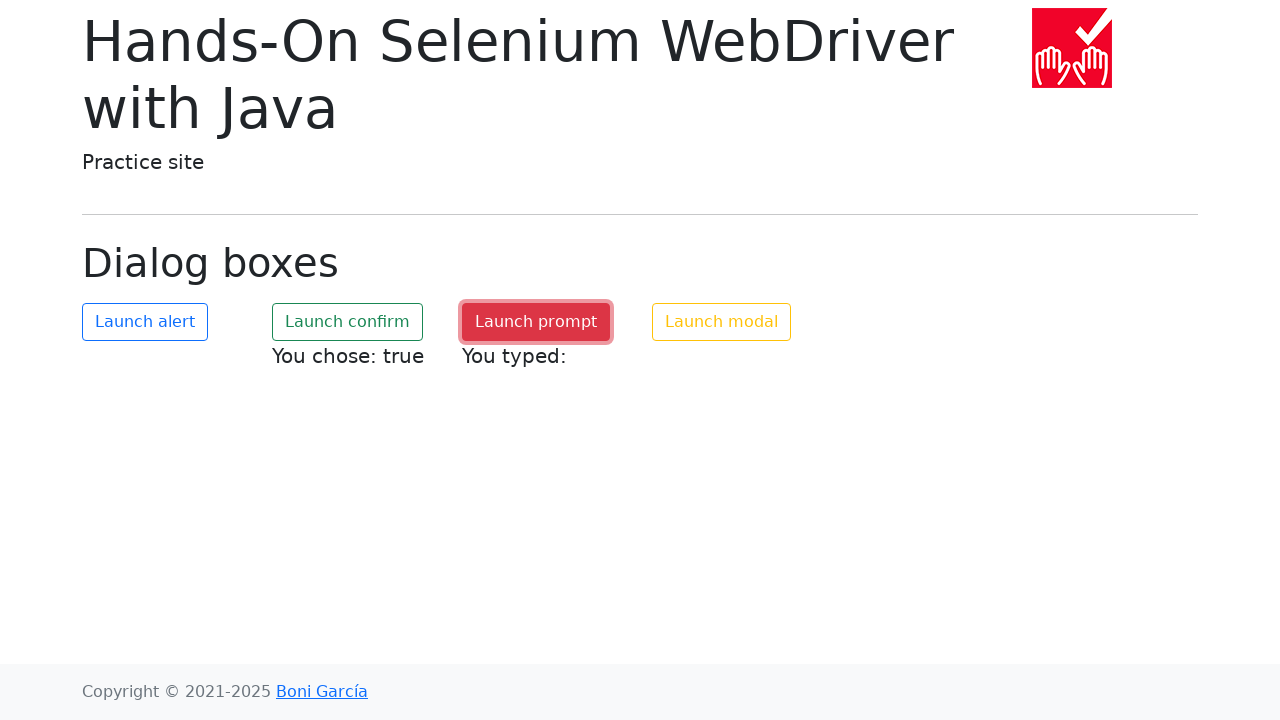